Tests range slider interaction by clicking and dragging the slider element using mouse actions

Starting URL: https://www.selenium.dev/selenium/web/web-form.html

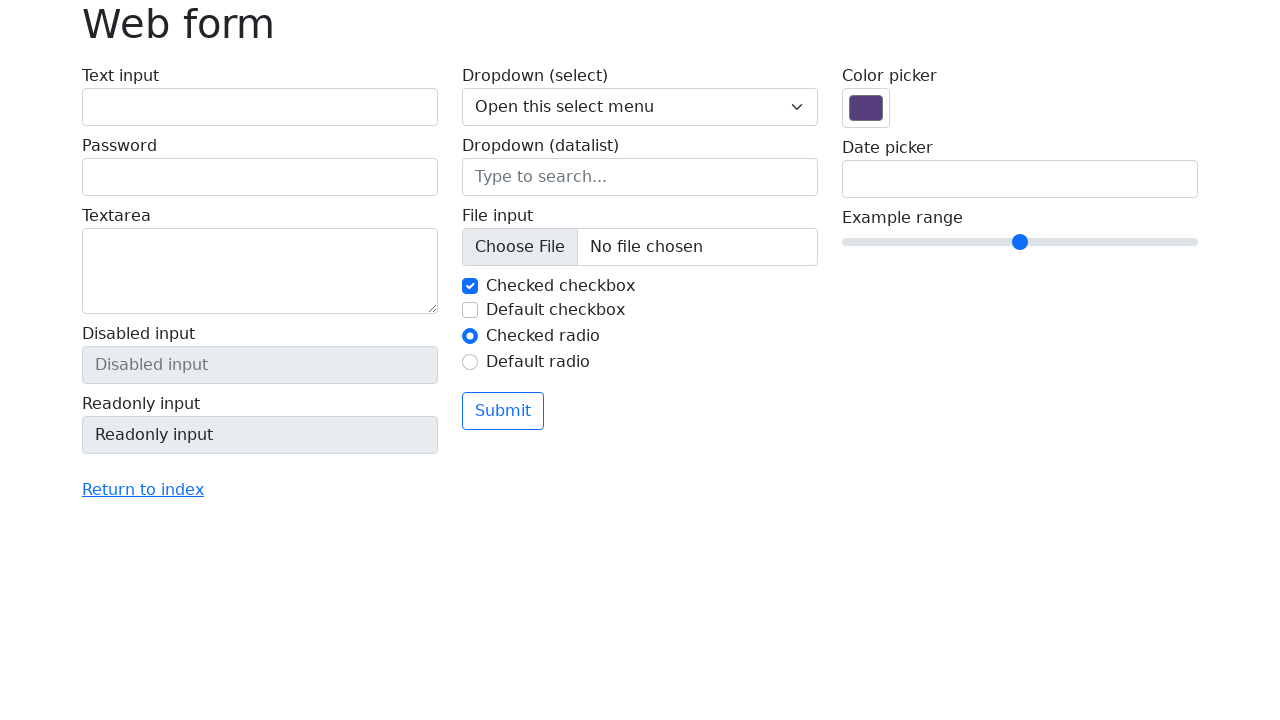

Located range slider element with name 'my-range'
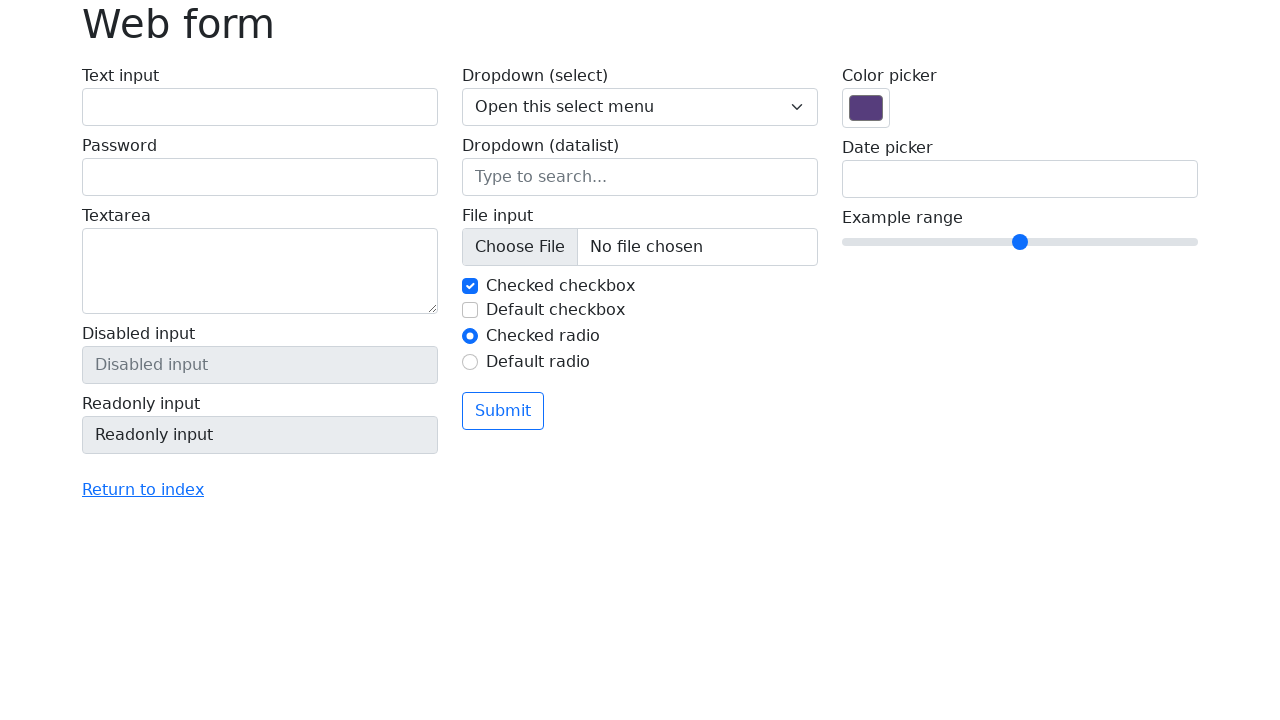

Retrieved bounding box coordinates for the range slider
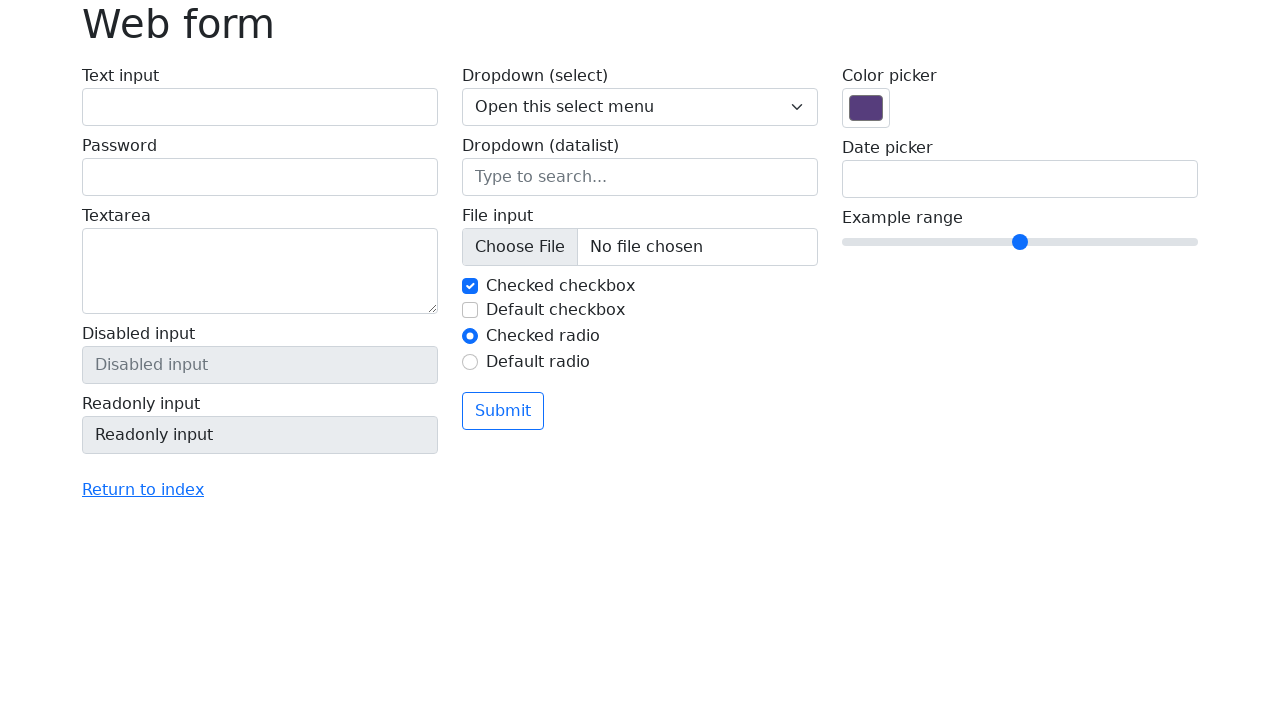

Moved mouse to the center of the range slider at (1020, 242)
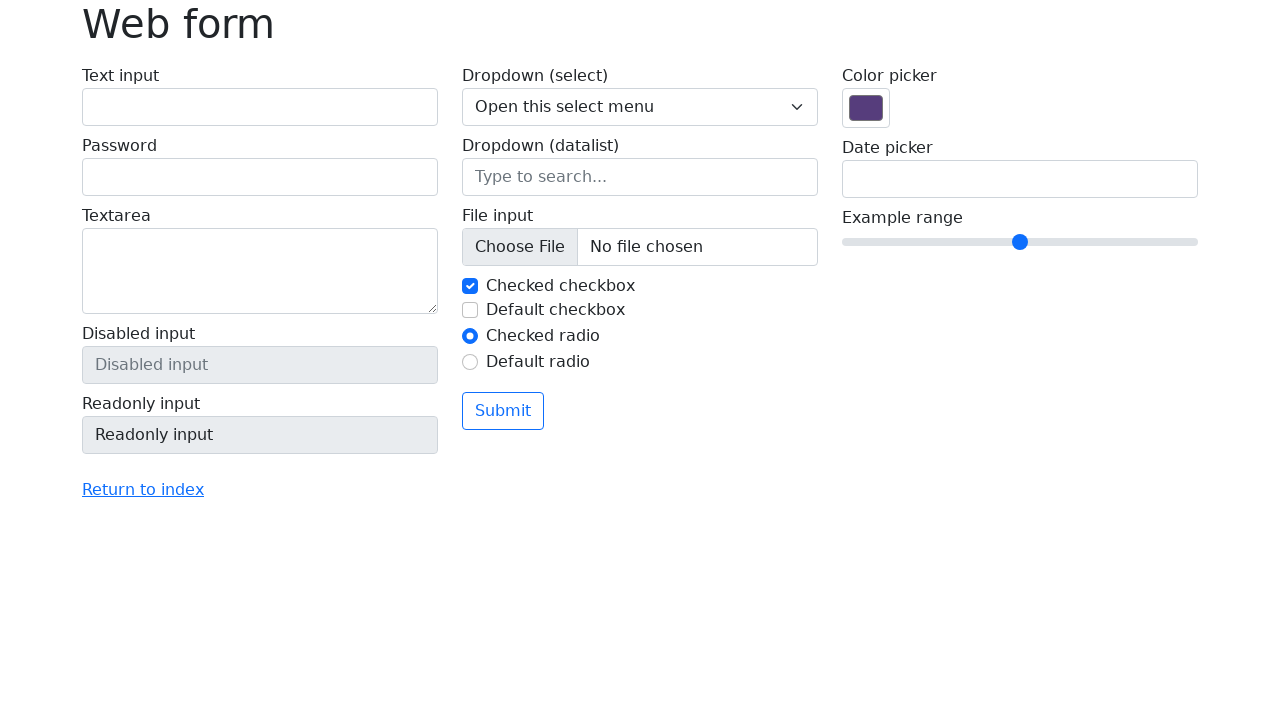

Pressed down mouse button on the slider at (1020, 242)
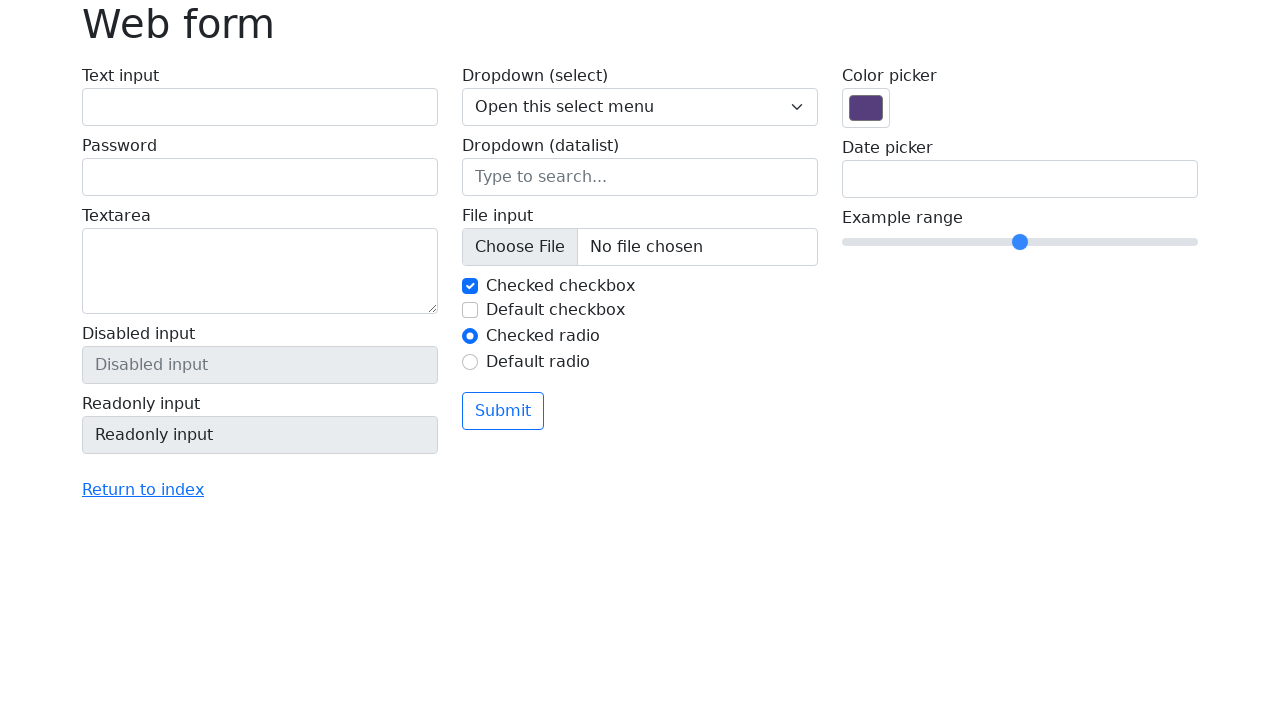

Dragged mouse 50 pixels to the right while holding button down at (1070, 242)
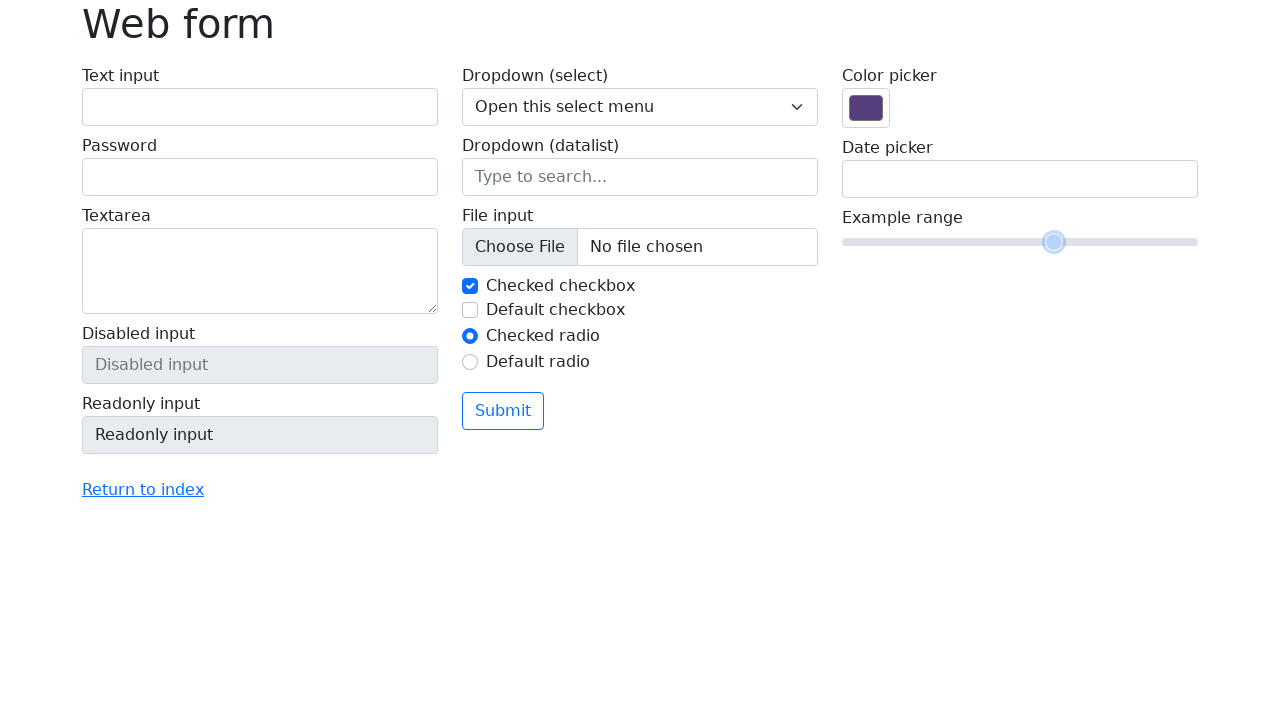

Released mouse button to complete the slider drag action at (1070, 242)
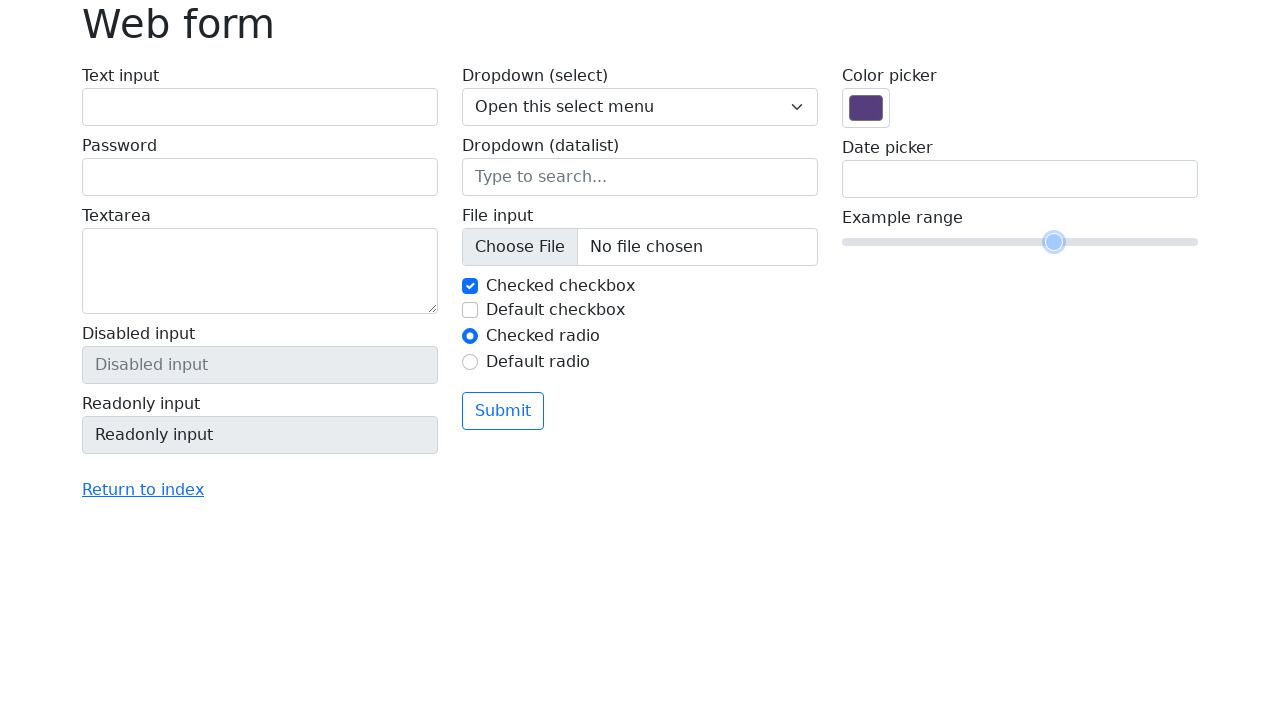

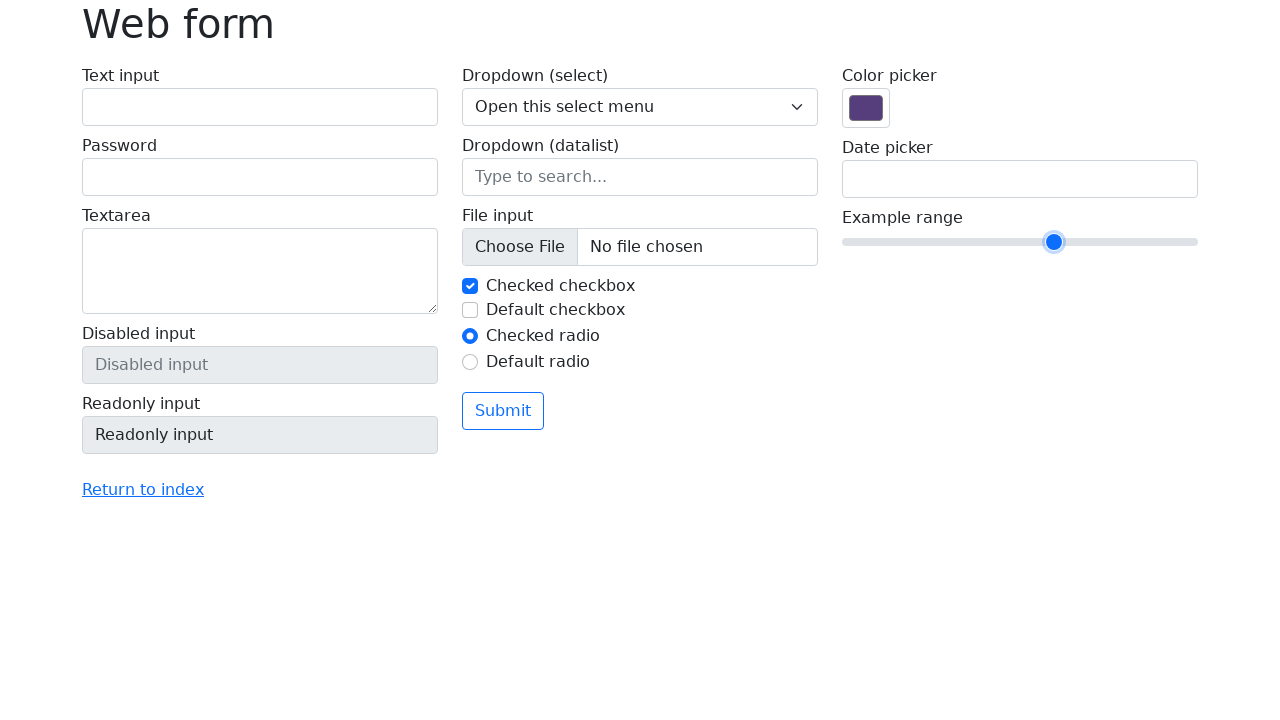